Navigates to the practice testing homepage and clicks on the OAuth 2.0 providers link

Starting URL: https://practice.expandtesting.com/

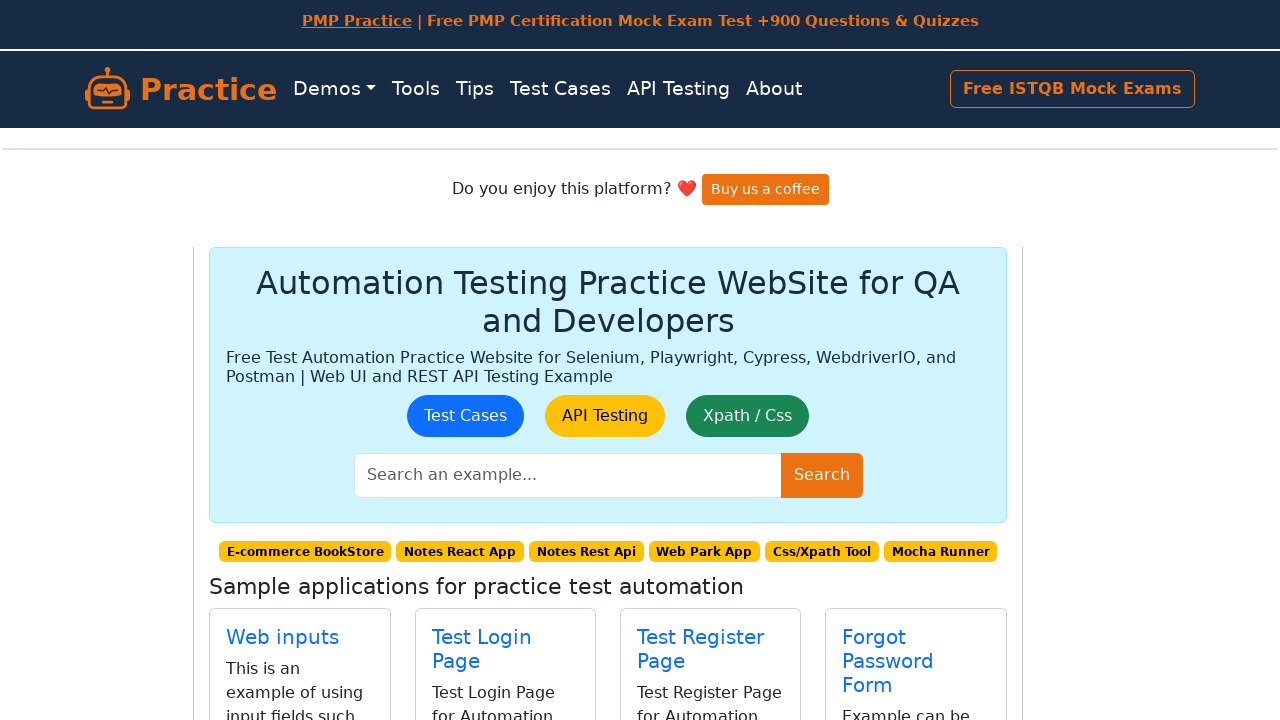

Navigated to practice testing homepage
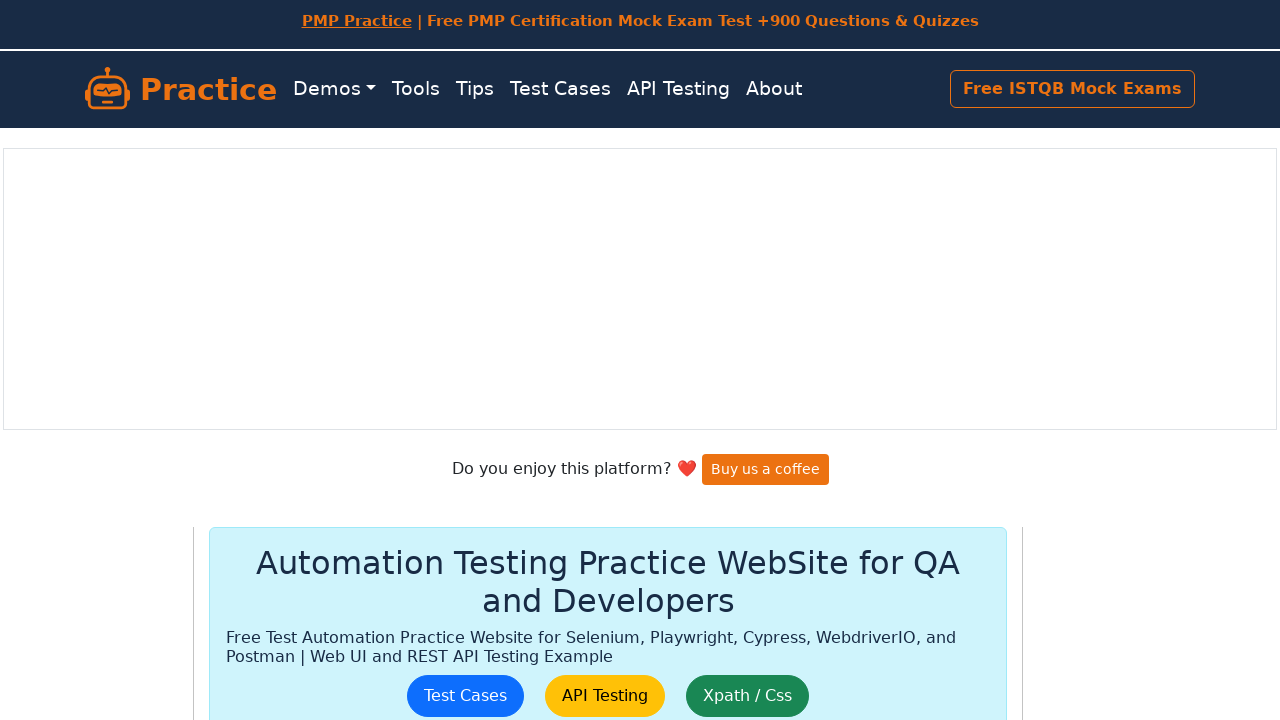

Clicked on the OAuth 2.0 providers link at (277, 388) on internal:role=link[name="OAuth 2.0 providers"i]
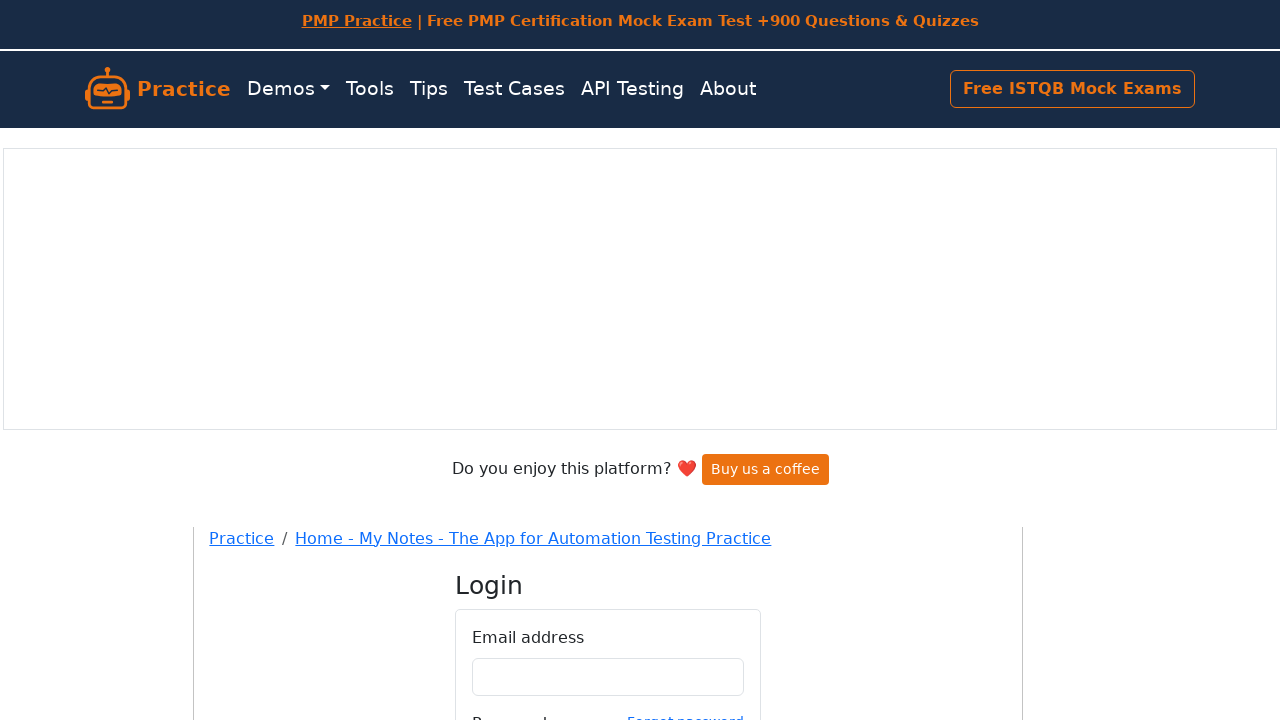

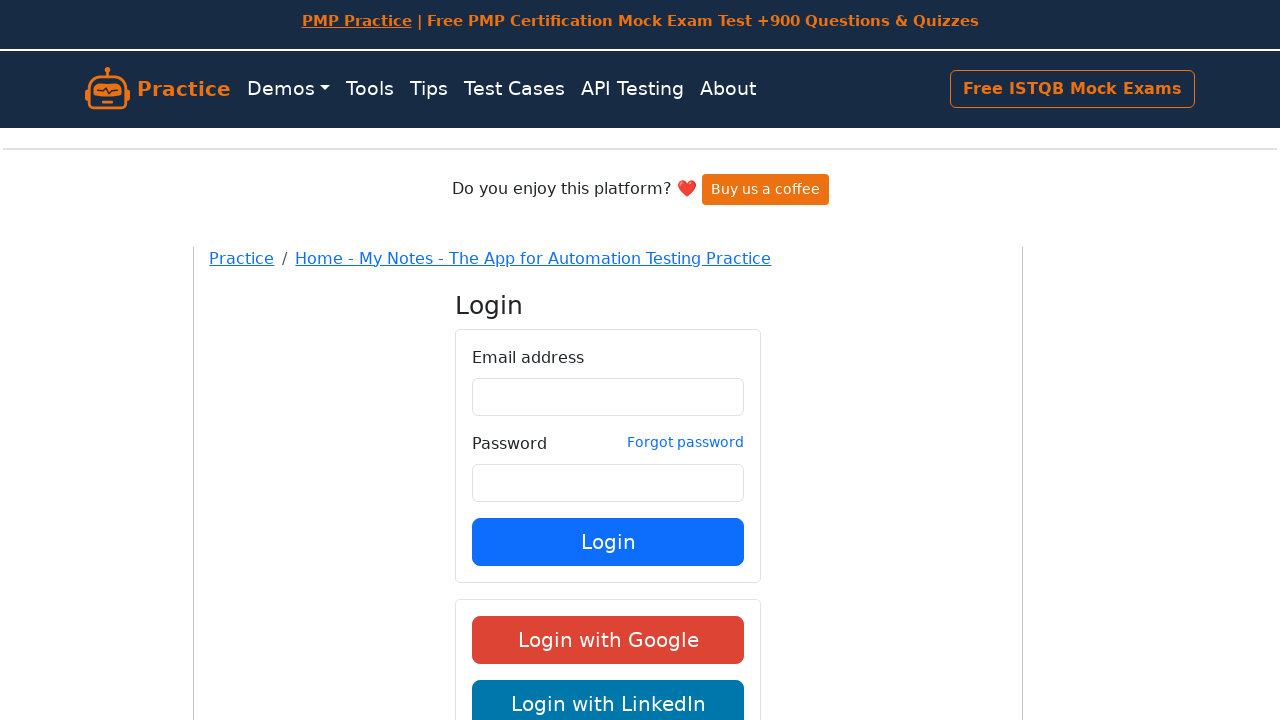